Tests autocomplete functionality by typing a partial country name and selecting "India" from the dropdown suggestions.

Starting URL: https://rahulshettyacademy.com/AutomationPractice/

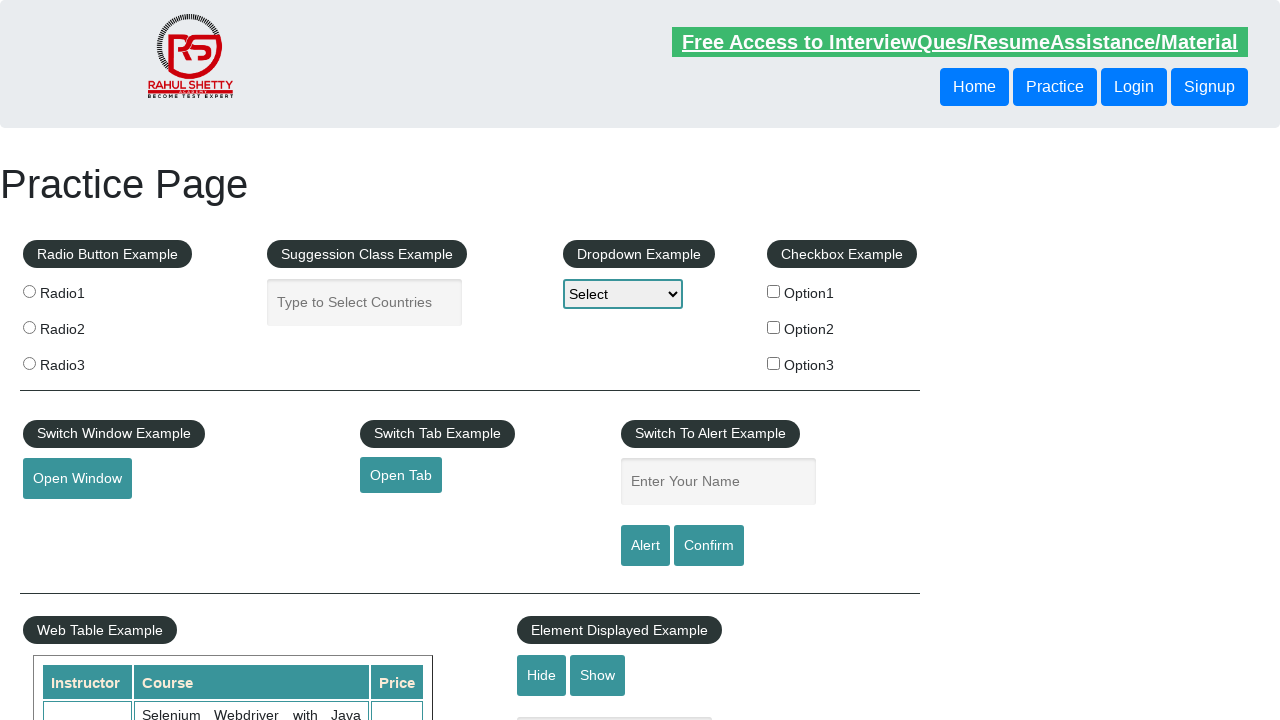

Clicked on the autocomplete input field at (365, 302) on #autocomplete
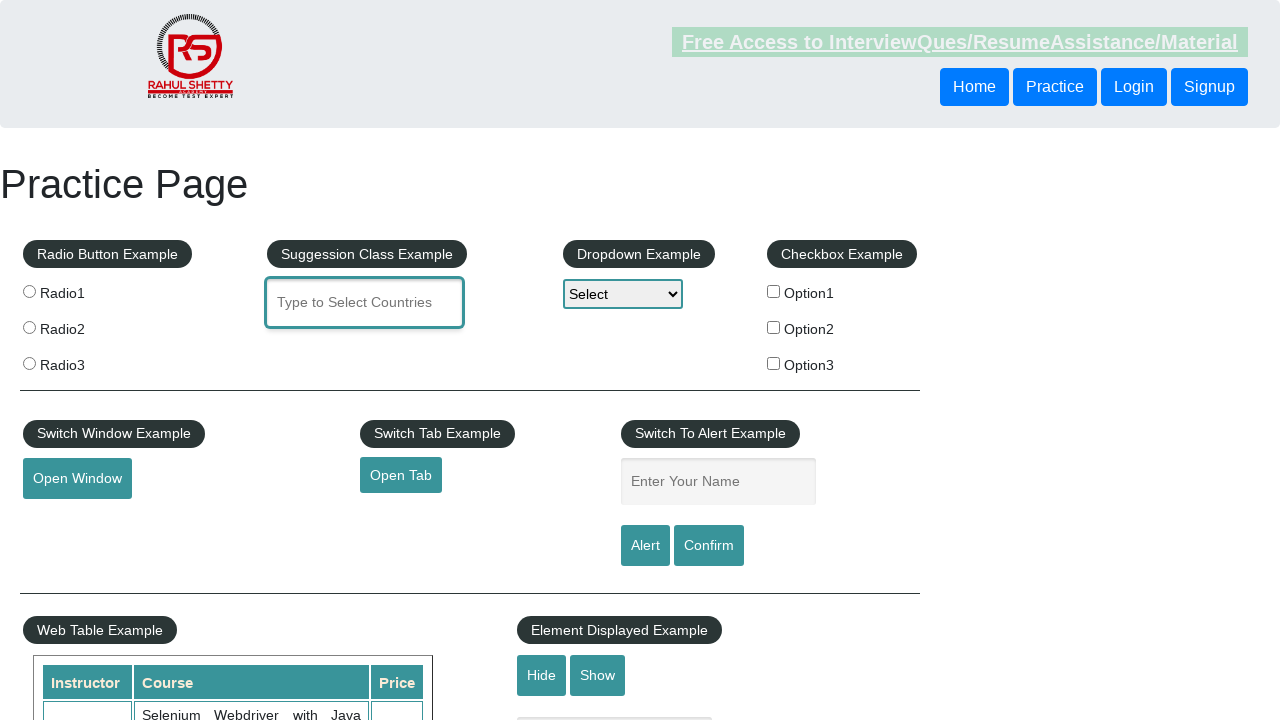

Typed 'ind' into the autocomplete field to trigger suggestions on #autocomplete
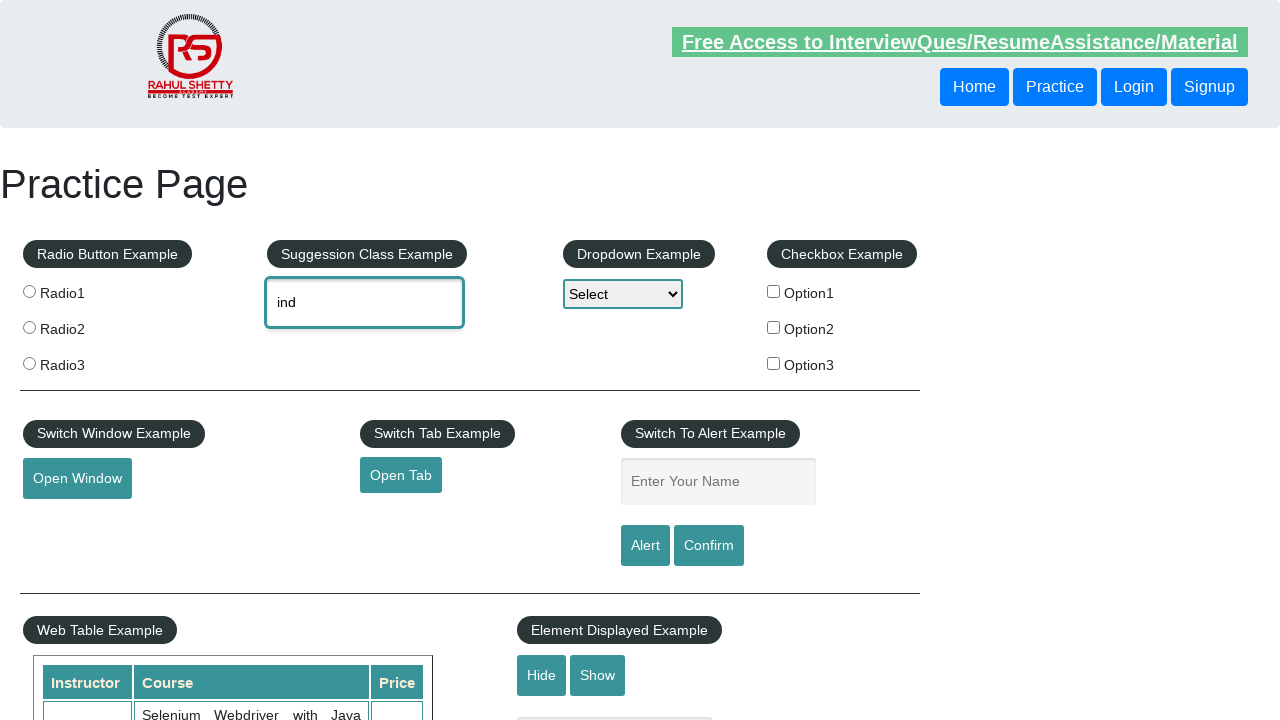

Autocomplete suggestions dropdown appeared
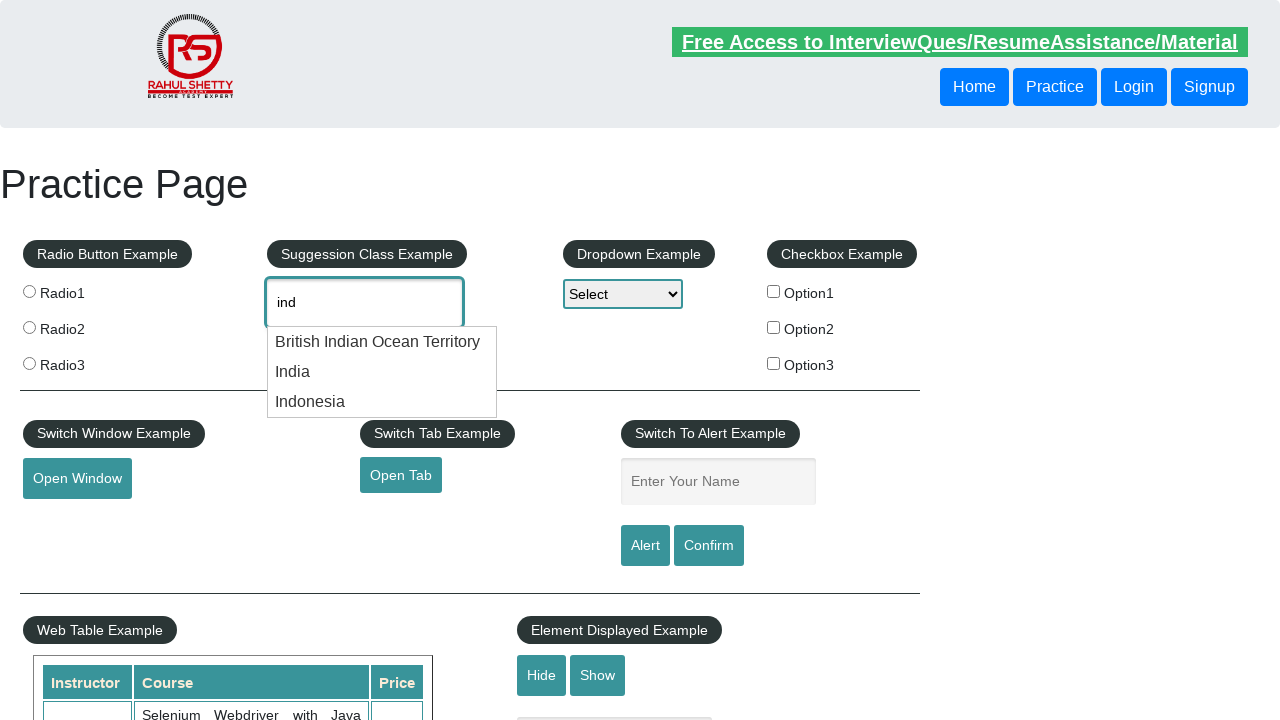

Selected 'India' from the autocomplete dropdown suggestions at (382, 342) on li.ui-menu-item div:has-text('India')
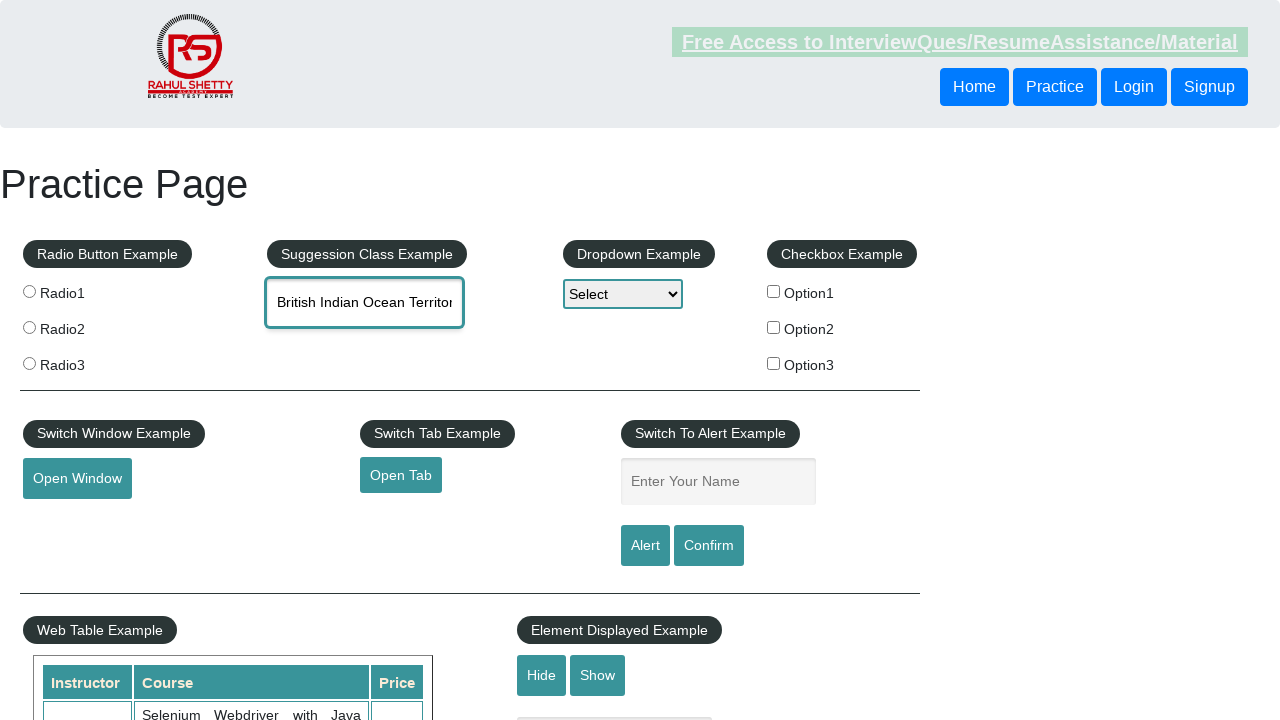

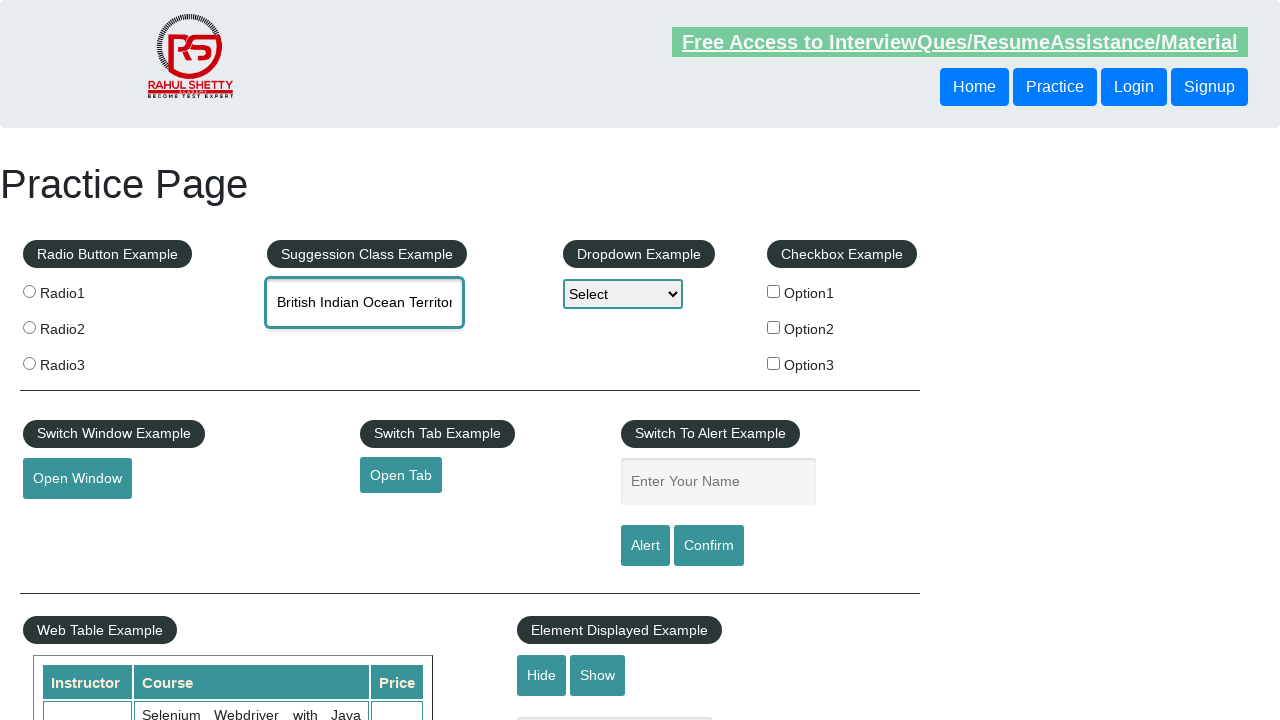